Navigates to a demo site and clicks on a specific link element using Actions class

Starting URL: https://the-internet.herokuapp.com/

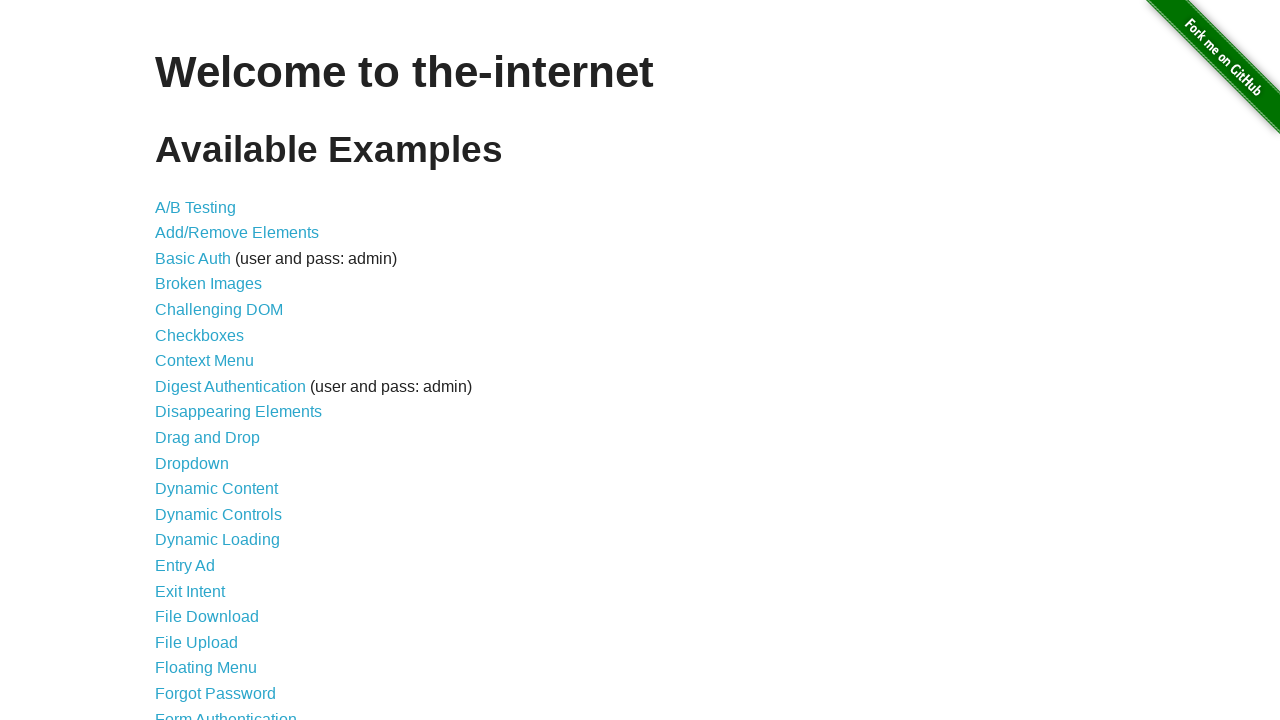

Clicked on the 24th link element in the list at (214, 361) on xpath=//*[@id="content"]/ul/li[24]/a
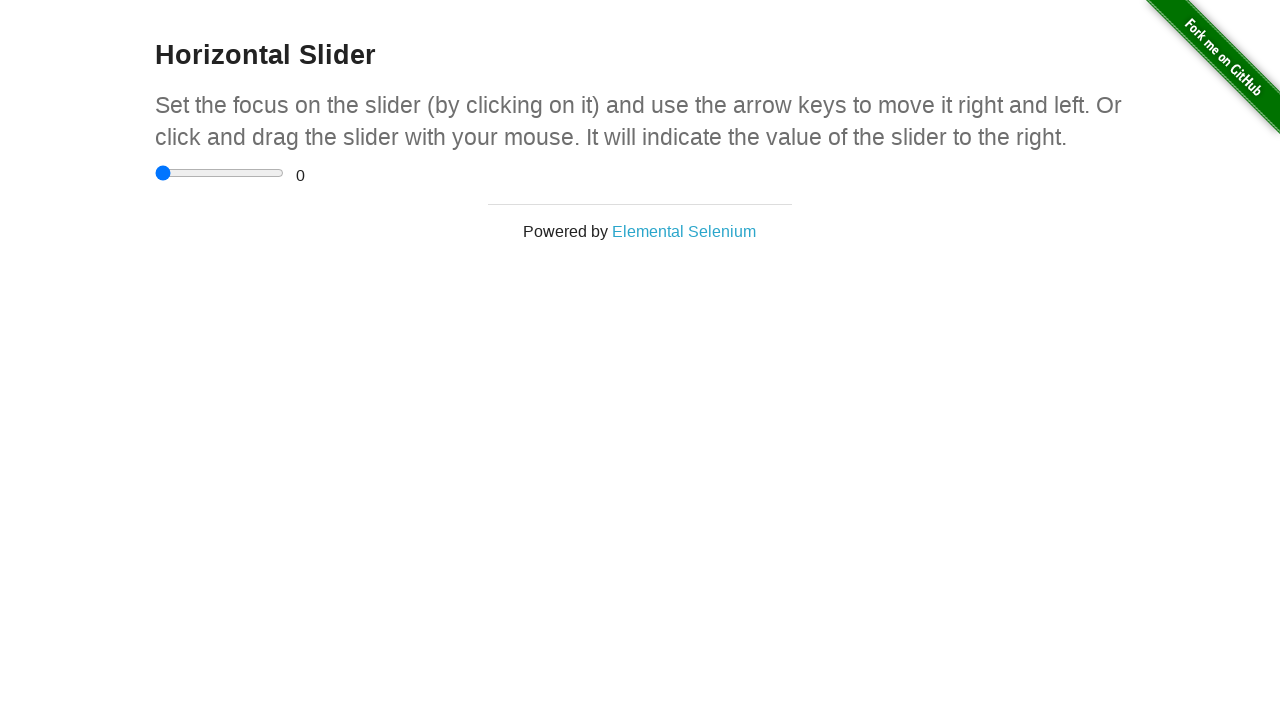

Waited for page to load with networkidle state
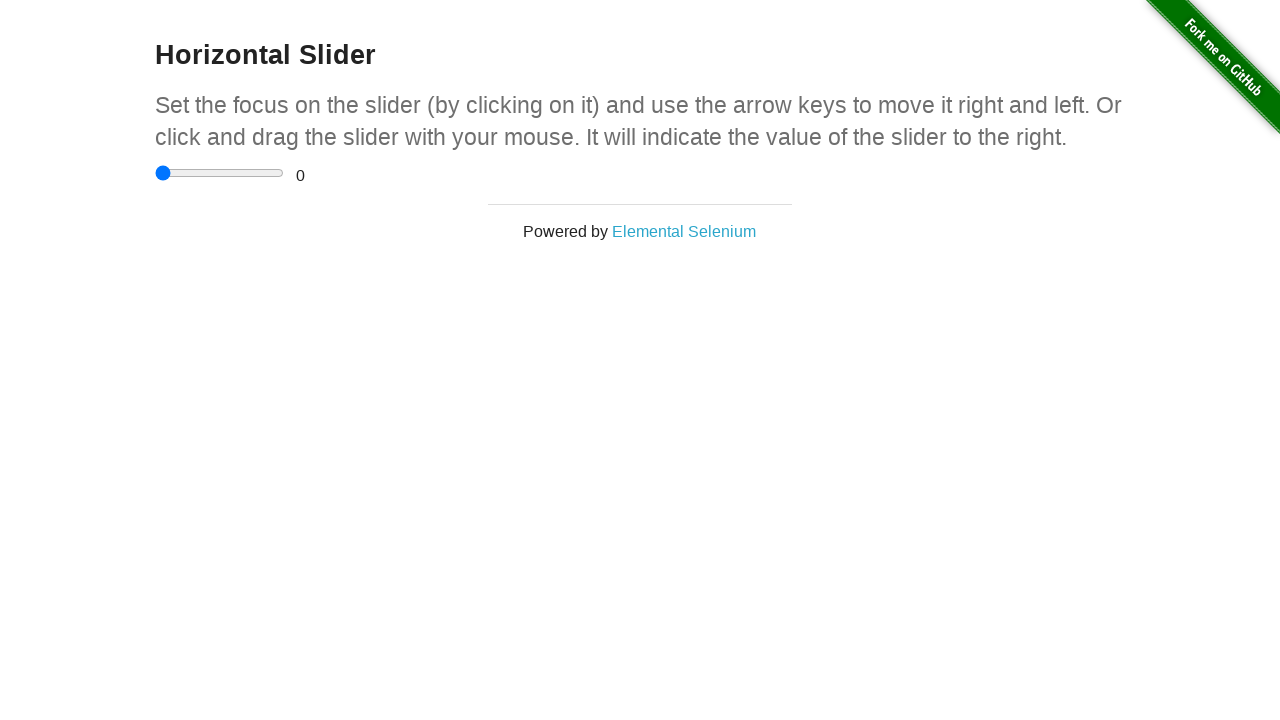

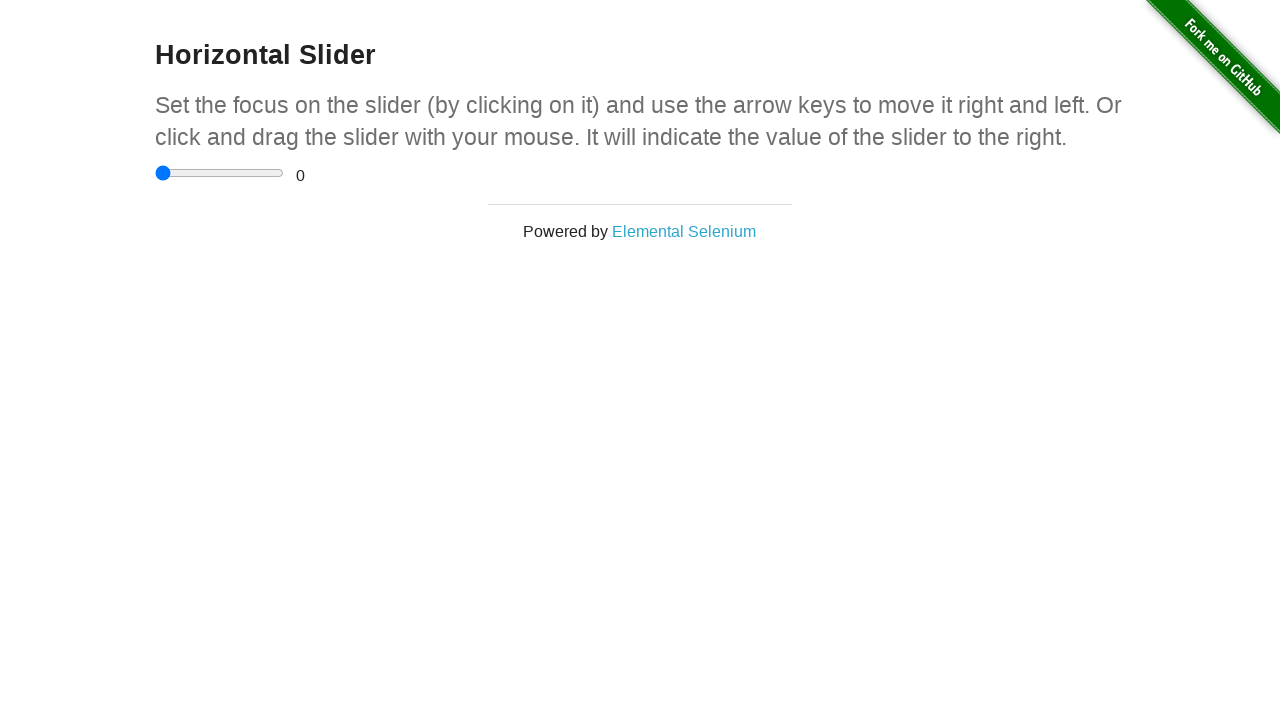